Tests navigation through course selection by clicking a link that opens in a new window and then clicking Apply Now

Starting URL: https://www.techtorialacademy.com/

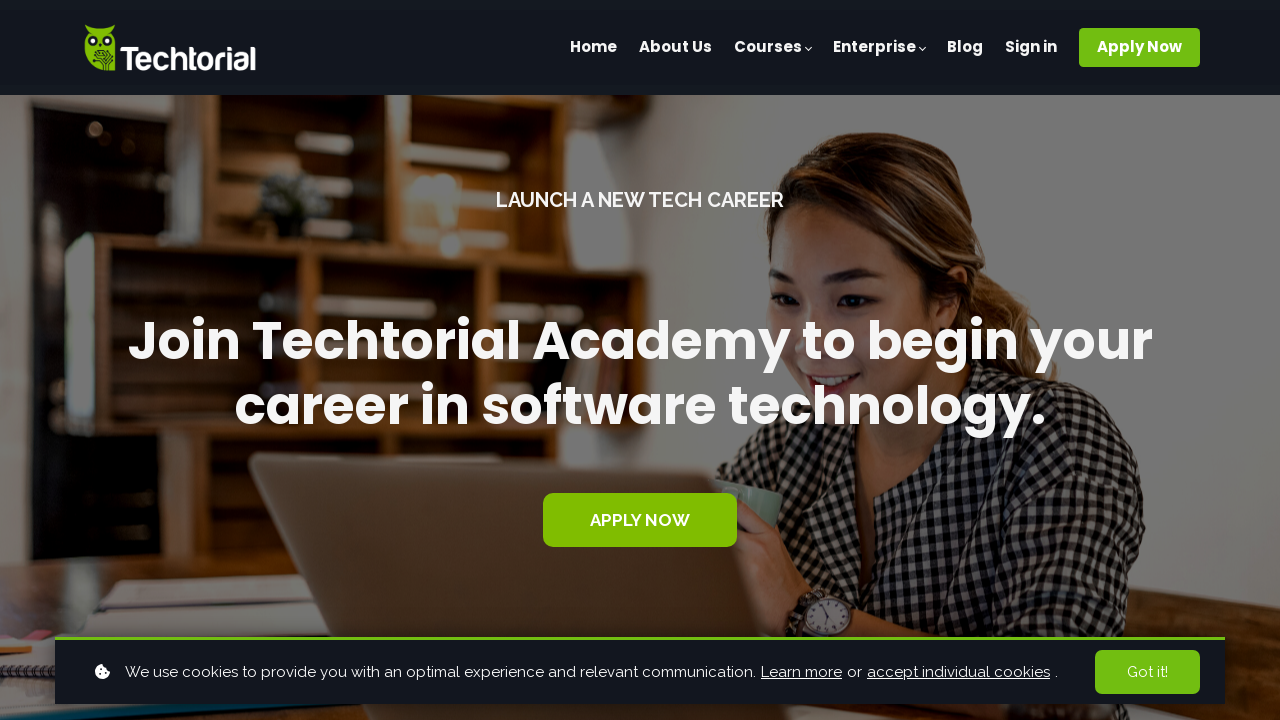

Scrolled 'Find out which course is for you' link into view
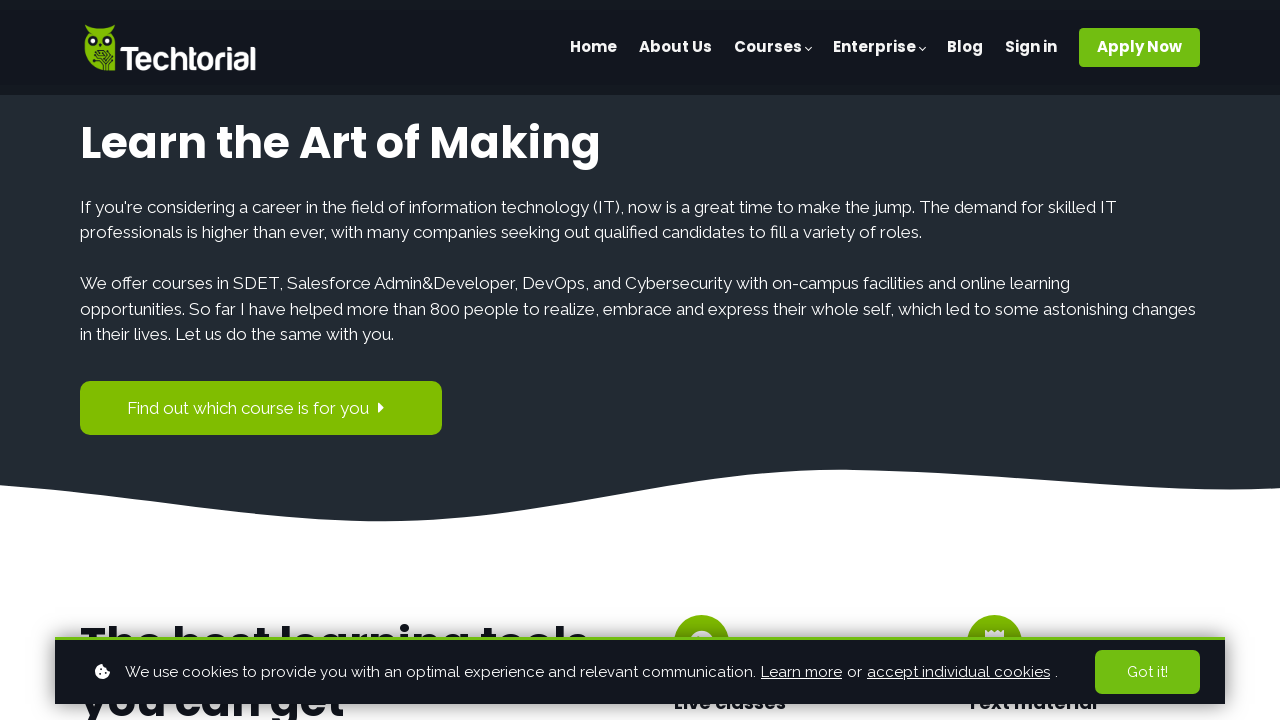

Waited 1000ms for page to stabilize
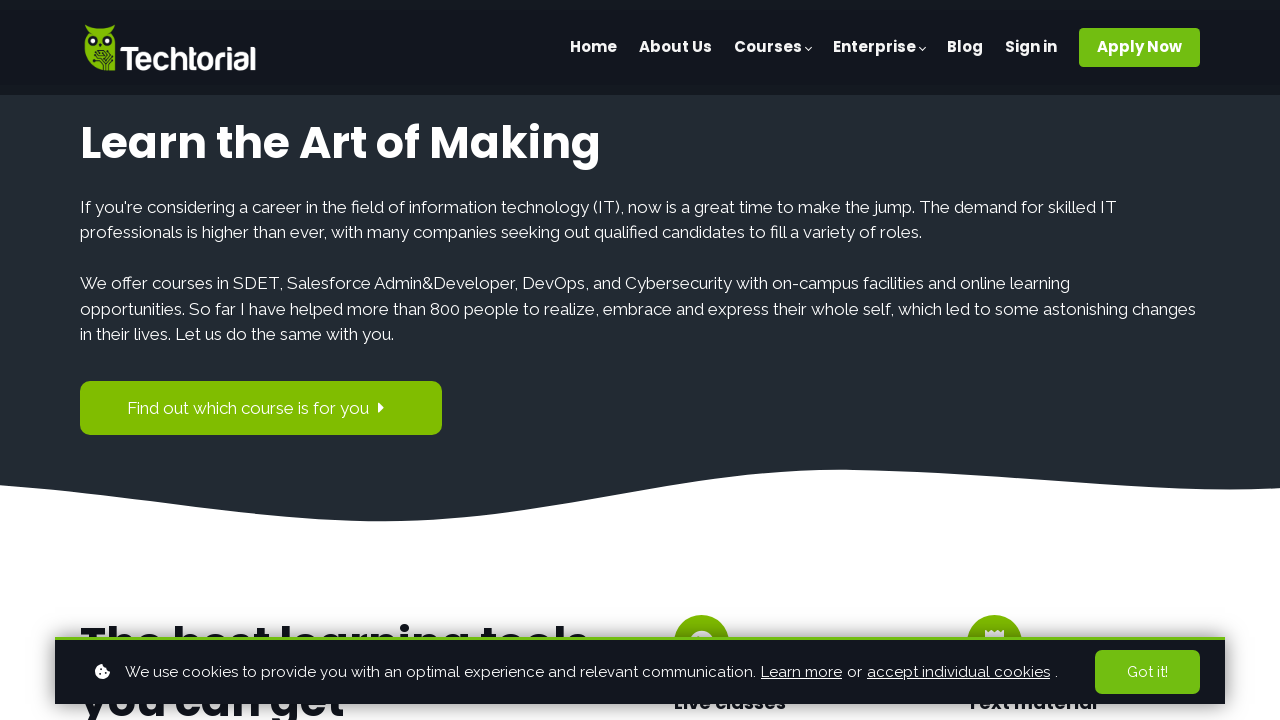

Clicked 'Find out which course is for you' link to open course selection in new window at (248, 408) on text='Find out which course is for you'
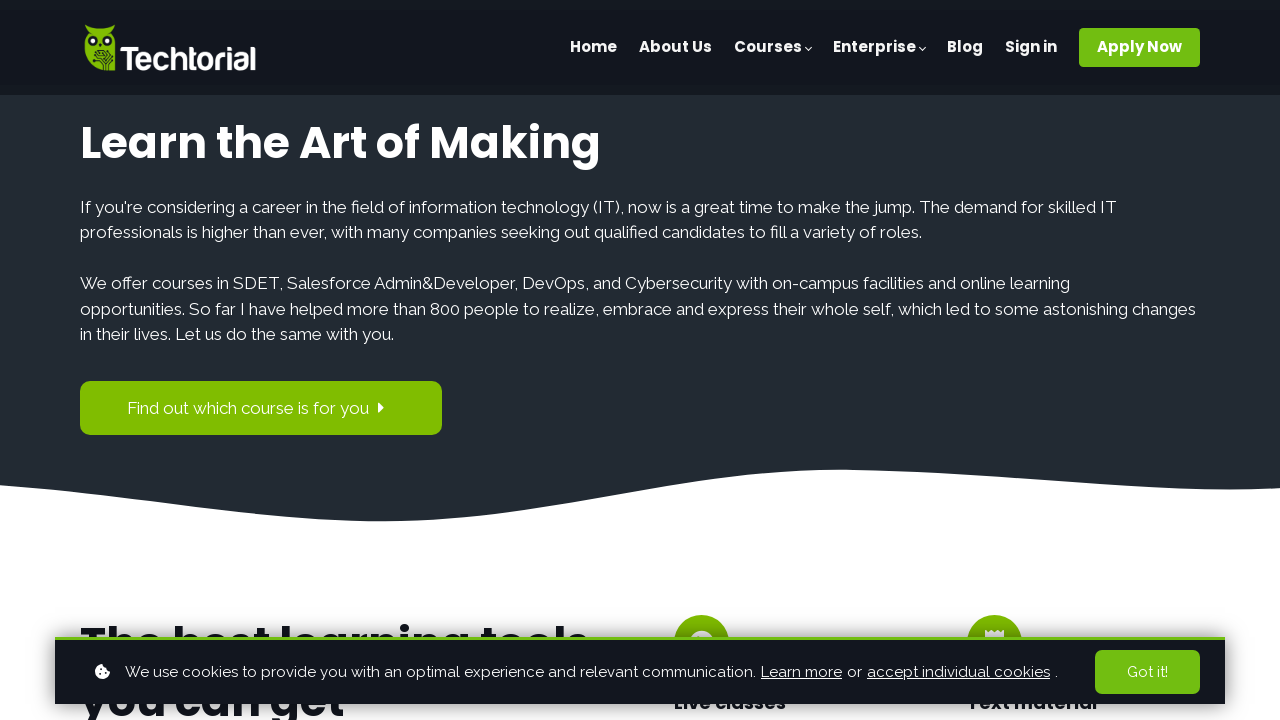

Waited 1000ms for new window/tab to open
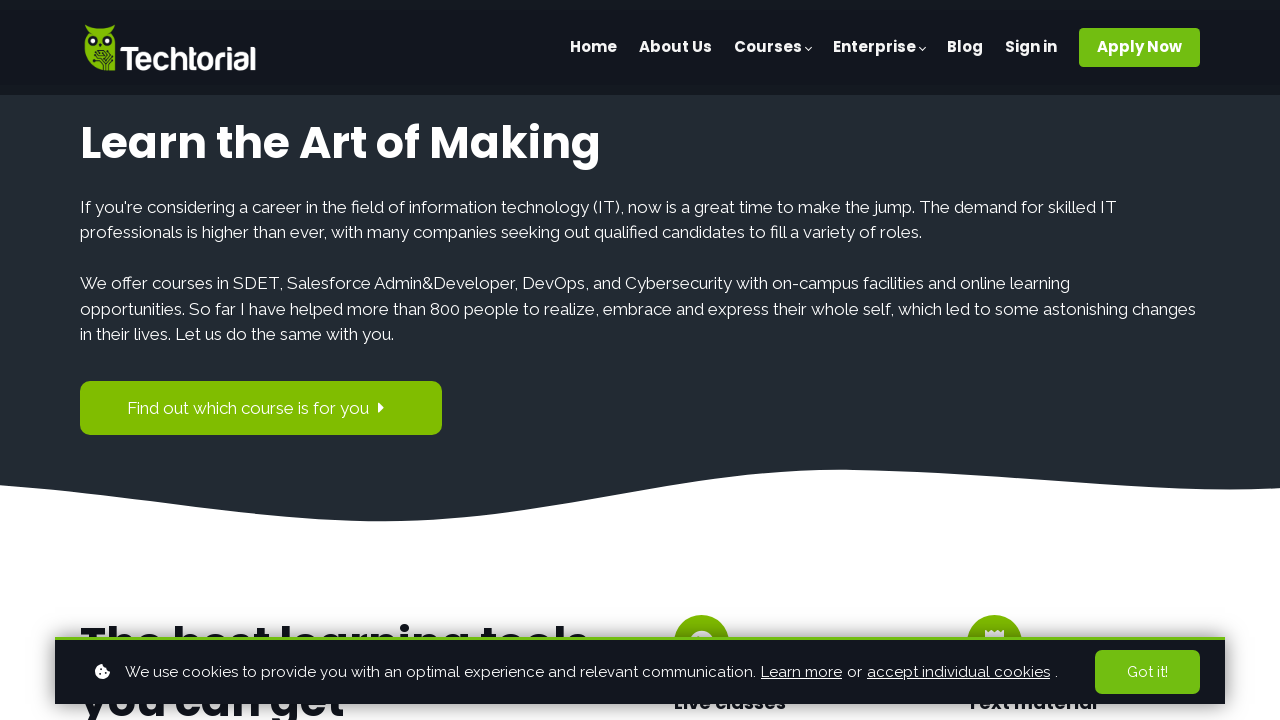

Switched to newly opened window/tab
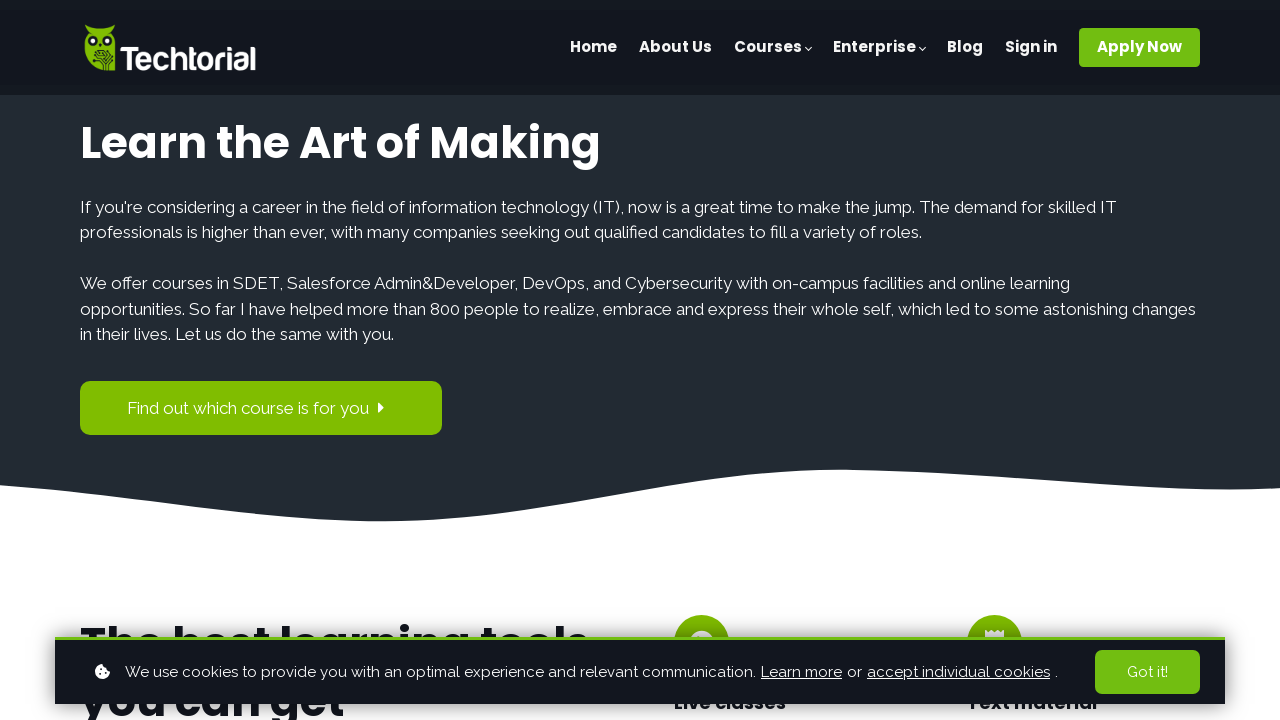

New page loaded completely
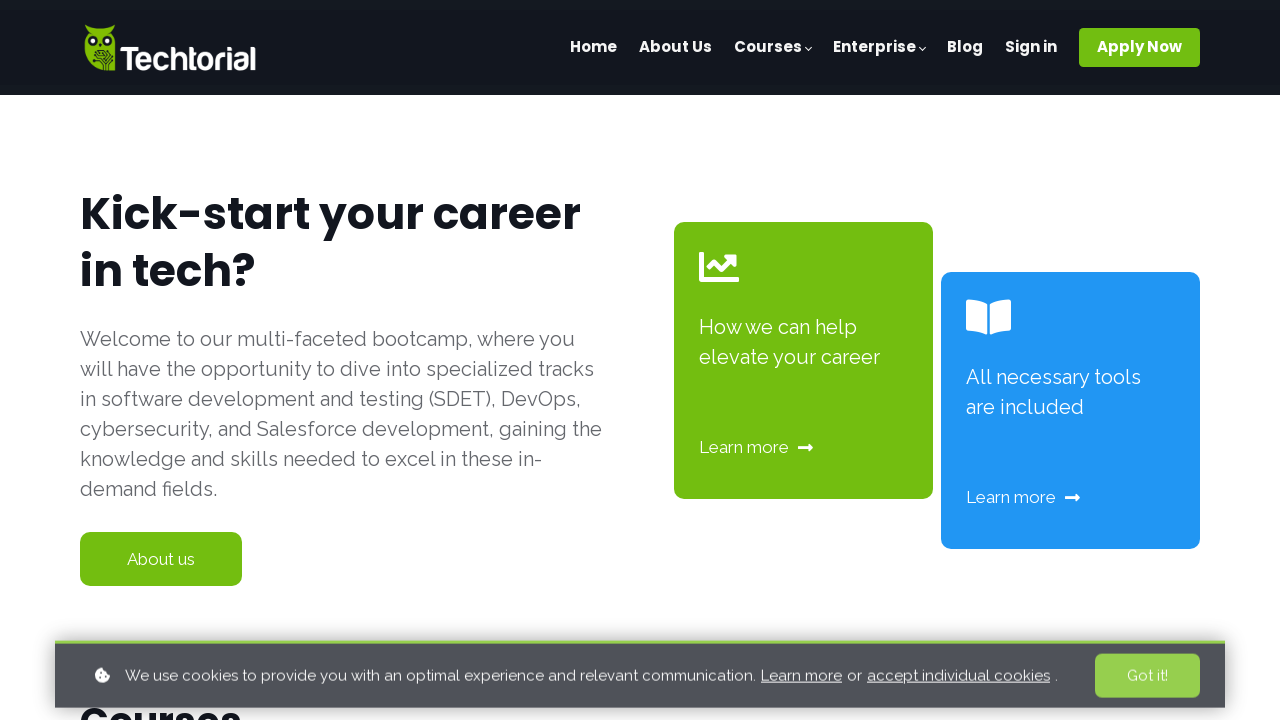

Verified new page title is 'Courses'
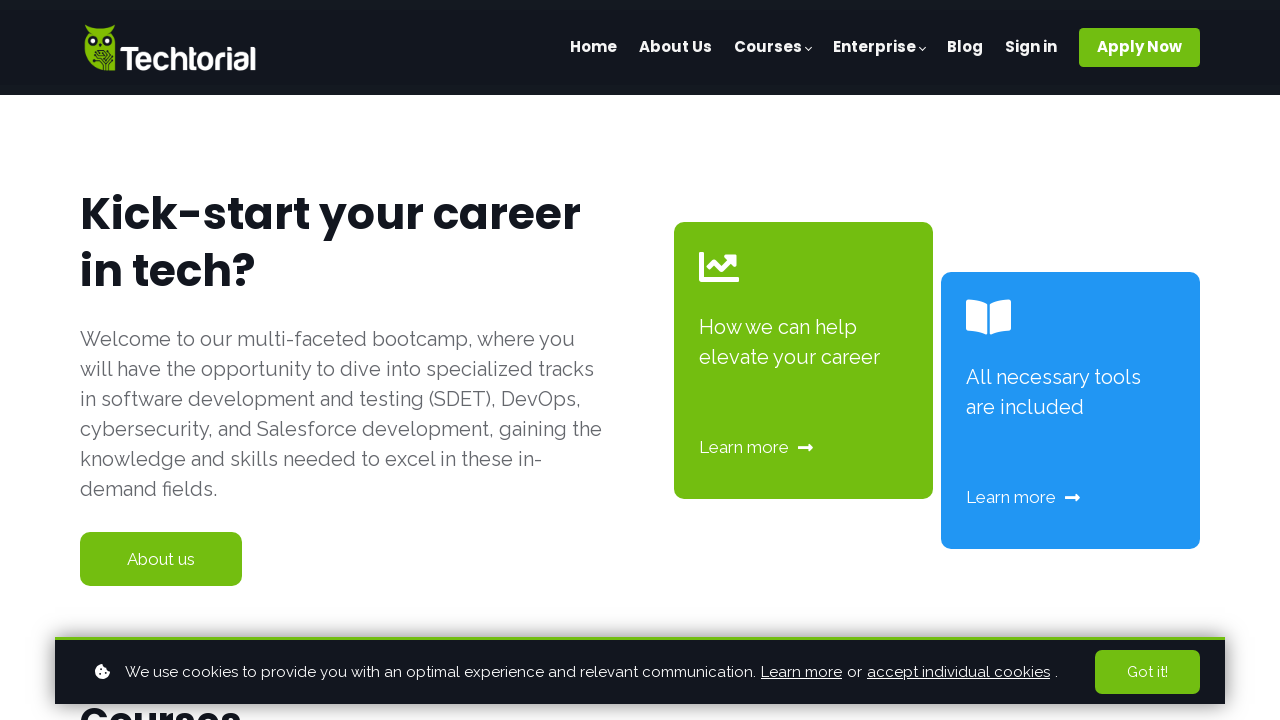

Clicked 'Apply Now' button in course selection window at (1140, 48) on text='Apply Now'
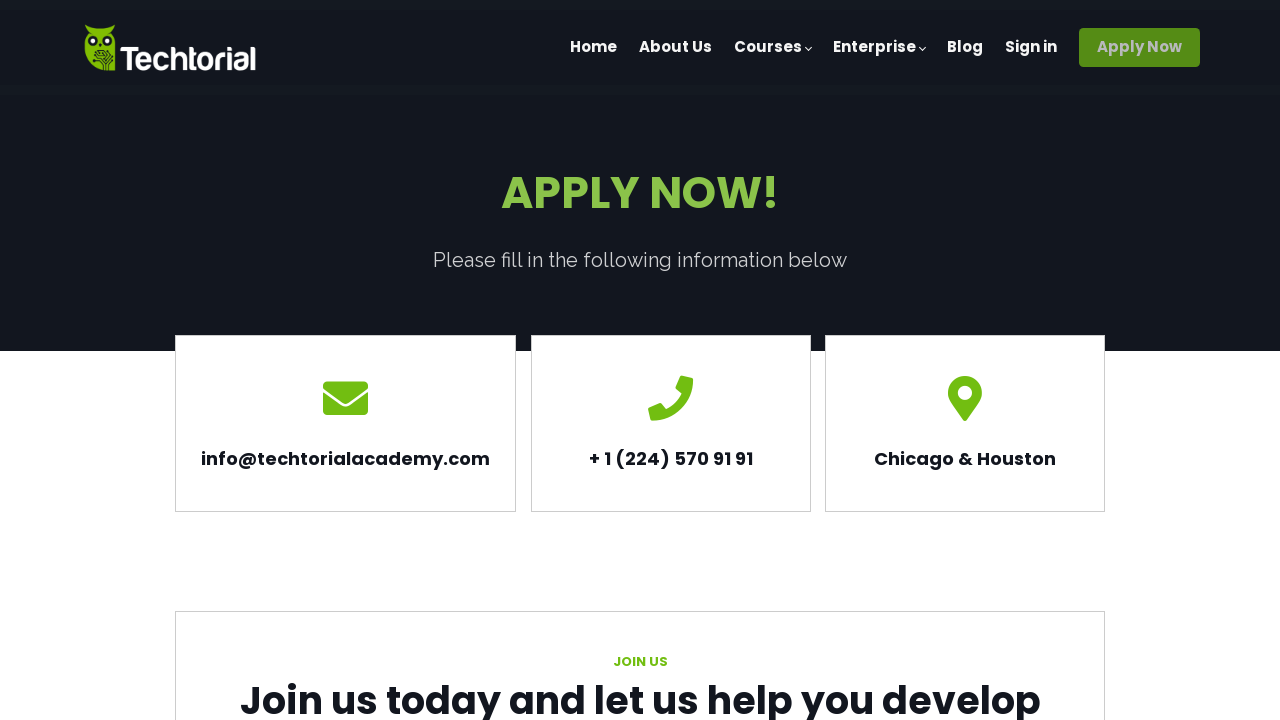

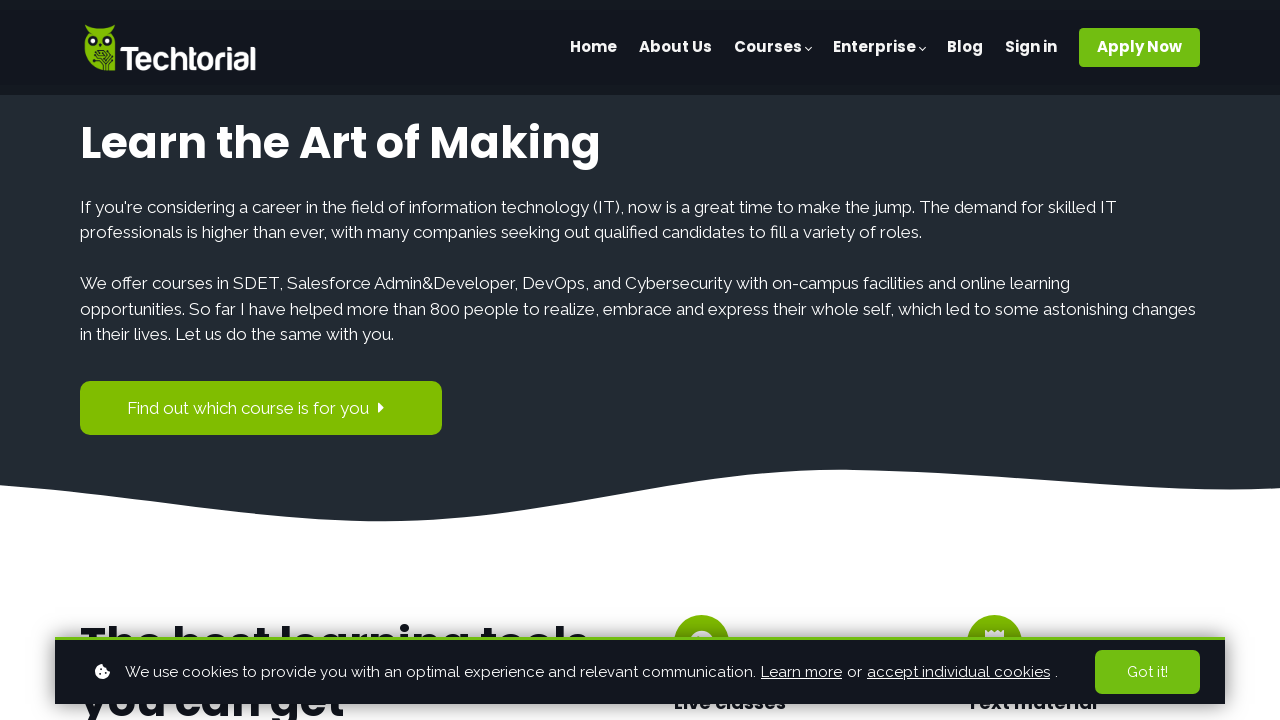